Tests file upload functionality by selecting a file using the file input element on a demo upload page

Starting URL: https://the-internet.herokuapp.com/upload

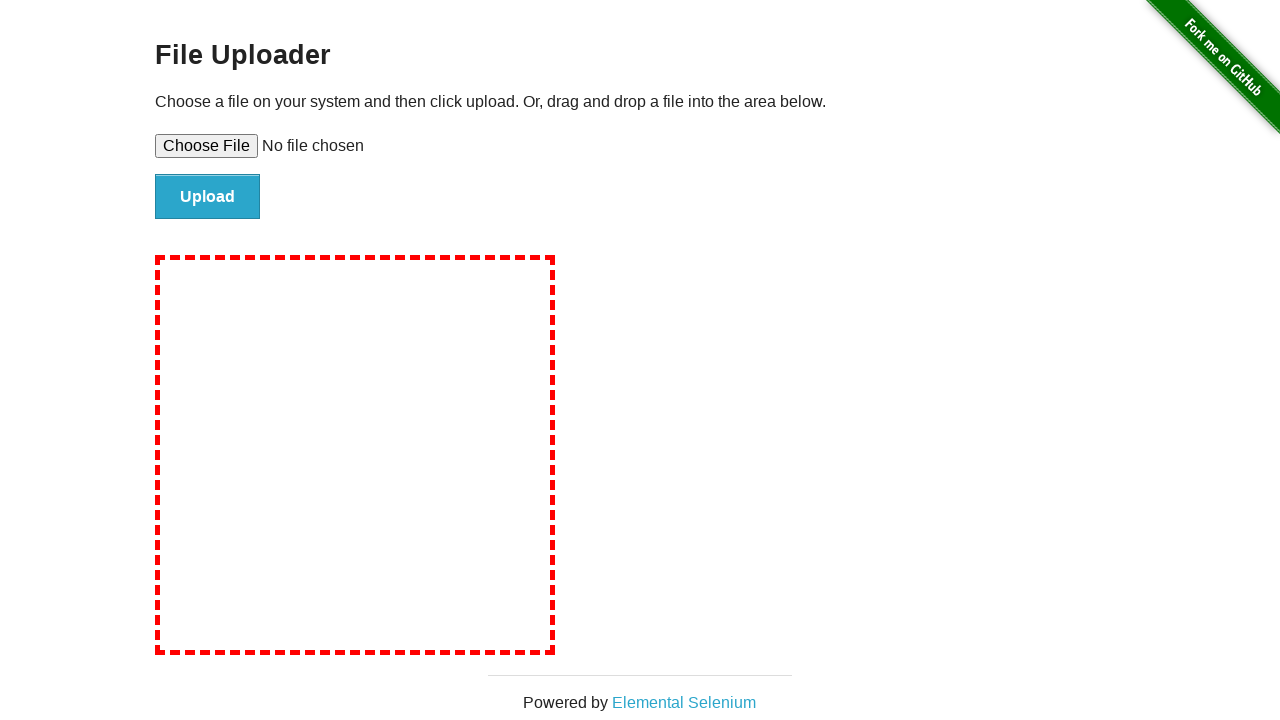

Created temporary test file for upload
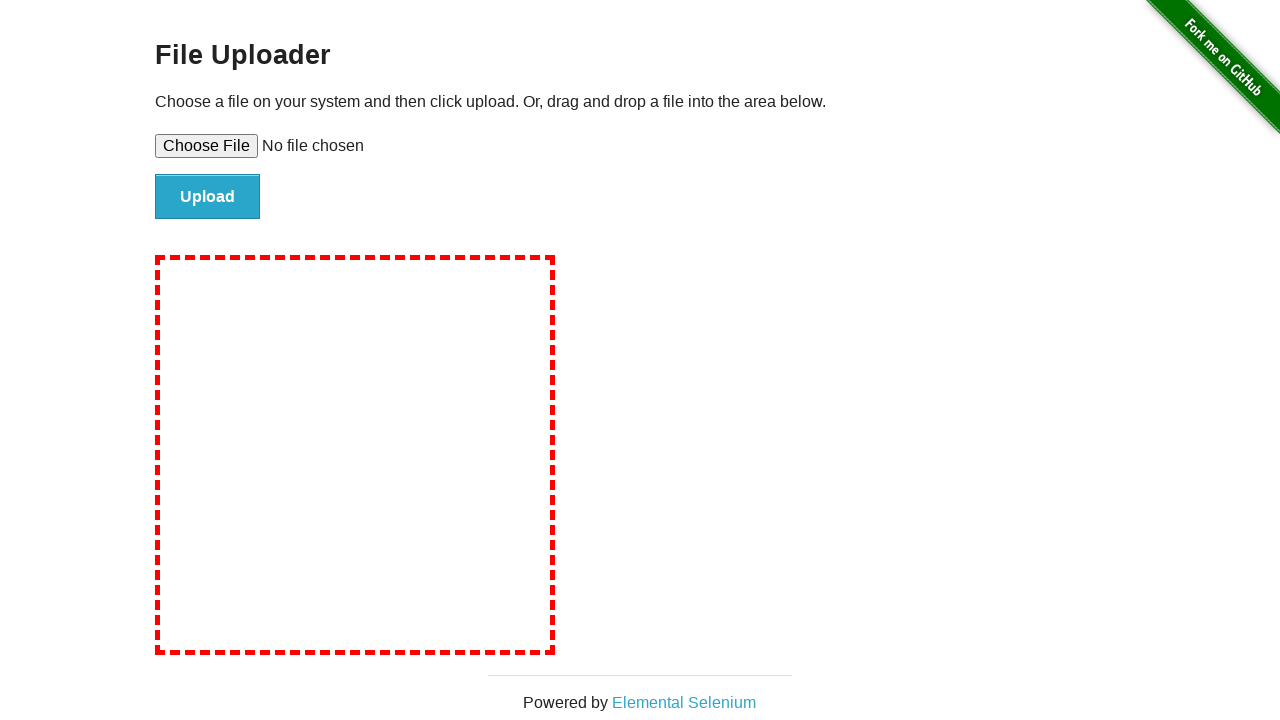

Selected file using file input element
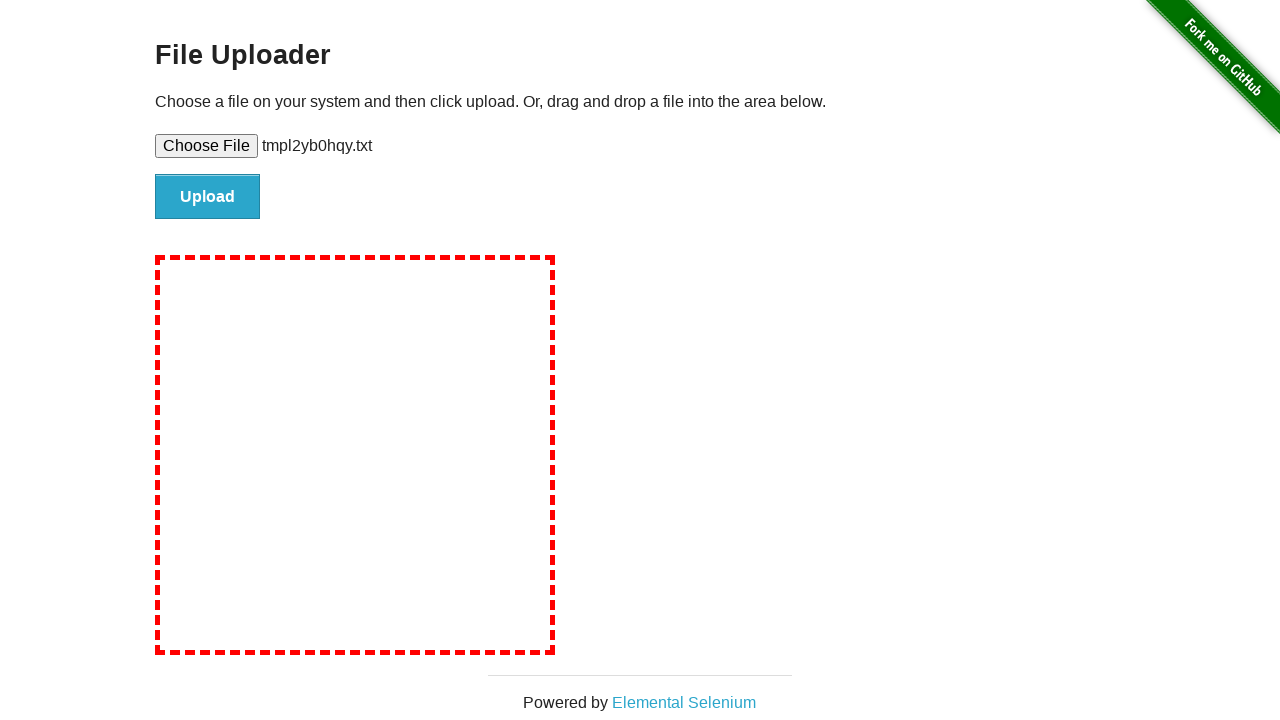

Clicked upload button to submit file at (208, 197) on #file-submit
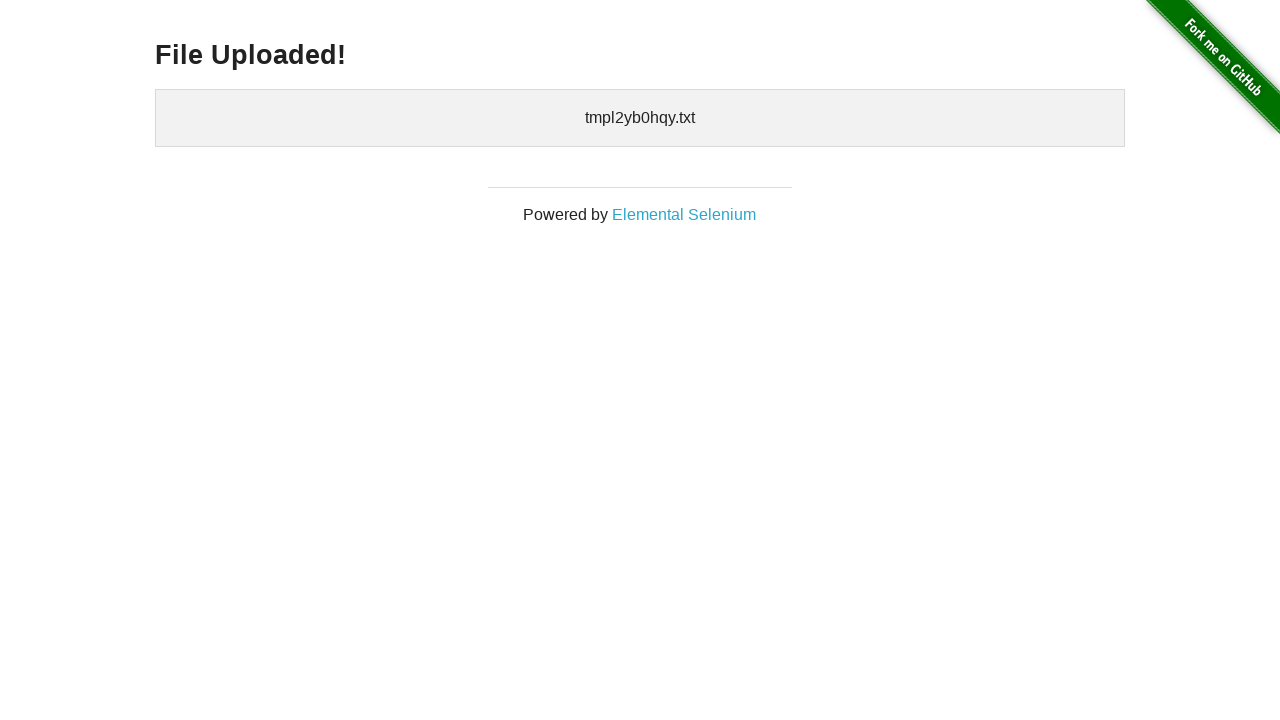

Upload confirmation appeared
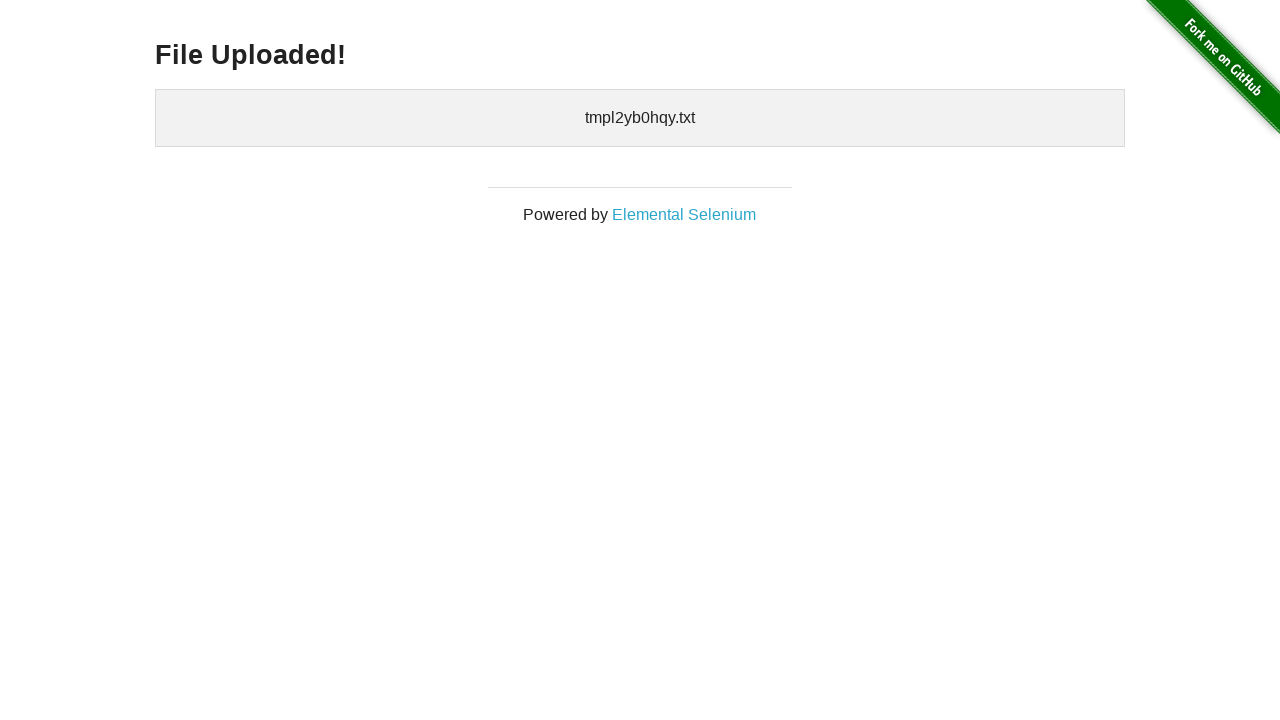

Cleaned up temporary test file
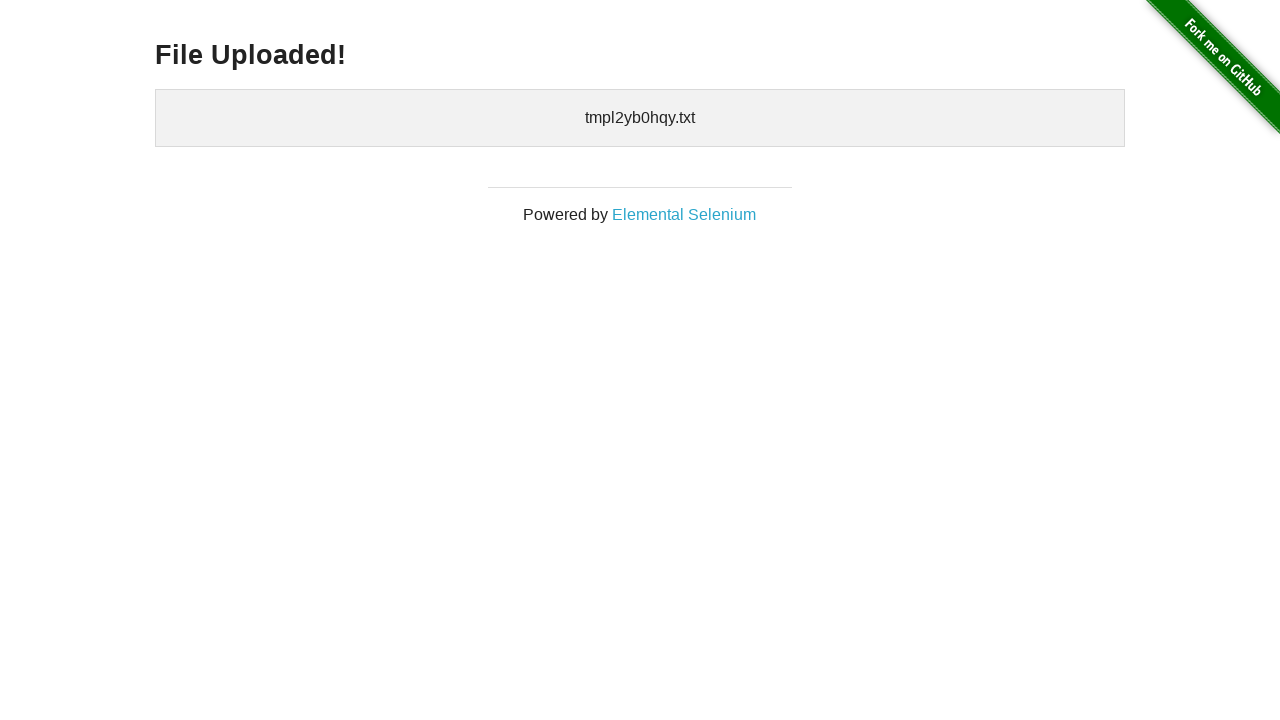

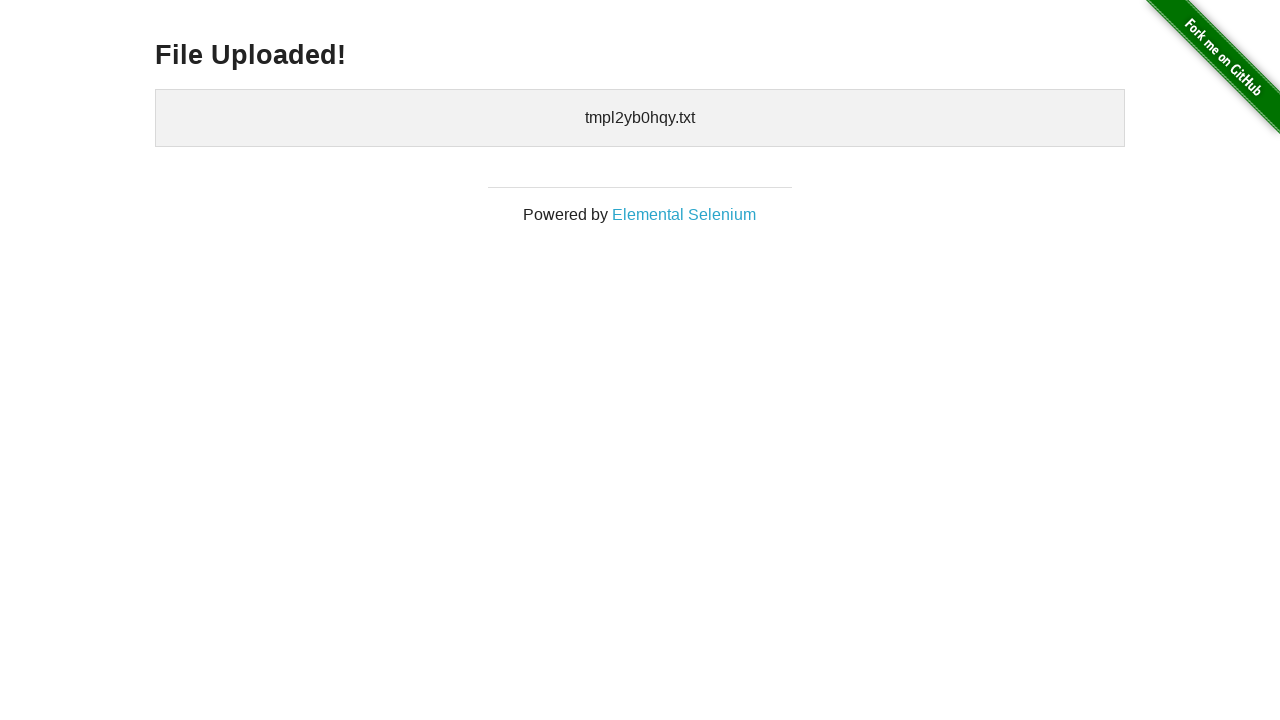